Tests window handling functionality by opening a new window, switching between windows, and closing the new window

Starting URL: https://www.qafeast.com/demo

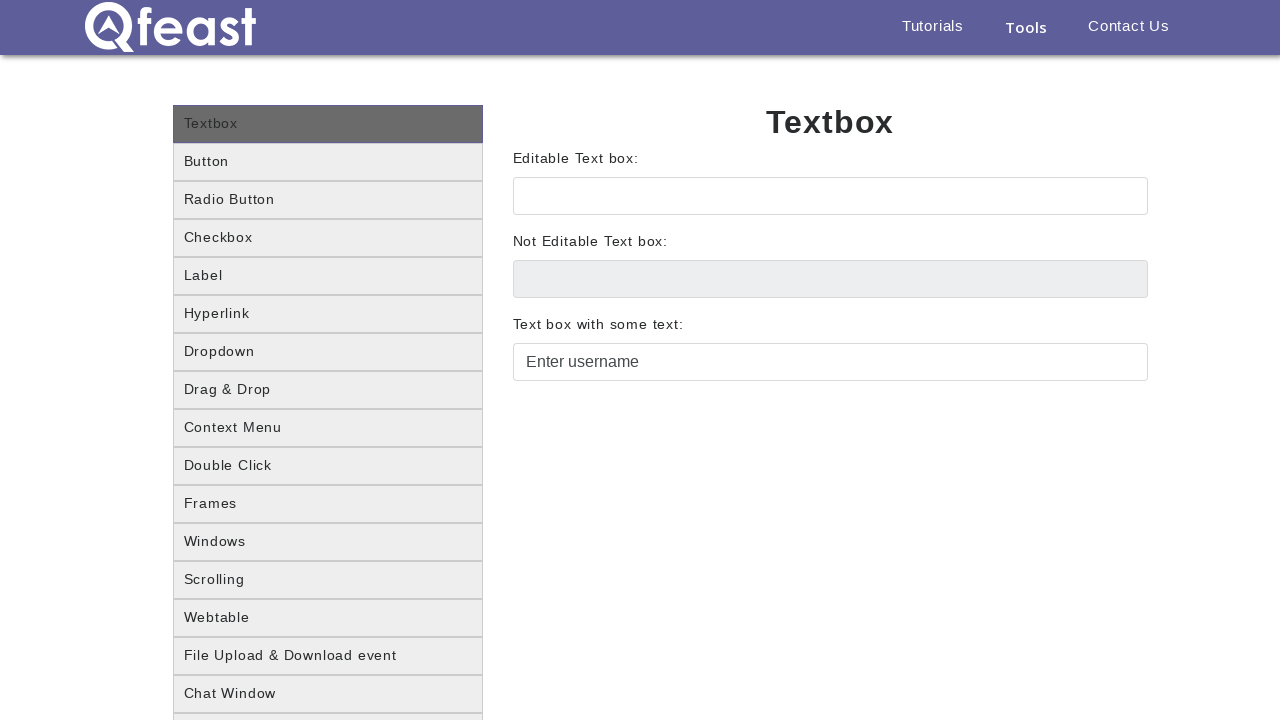

Clicked on Windows section at (215, 541) on xpath=//label[text()='Windows']
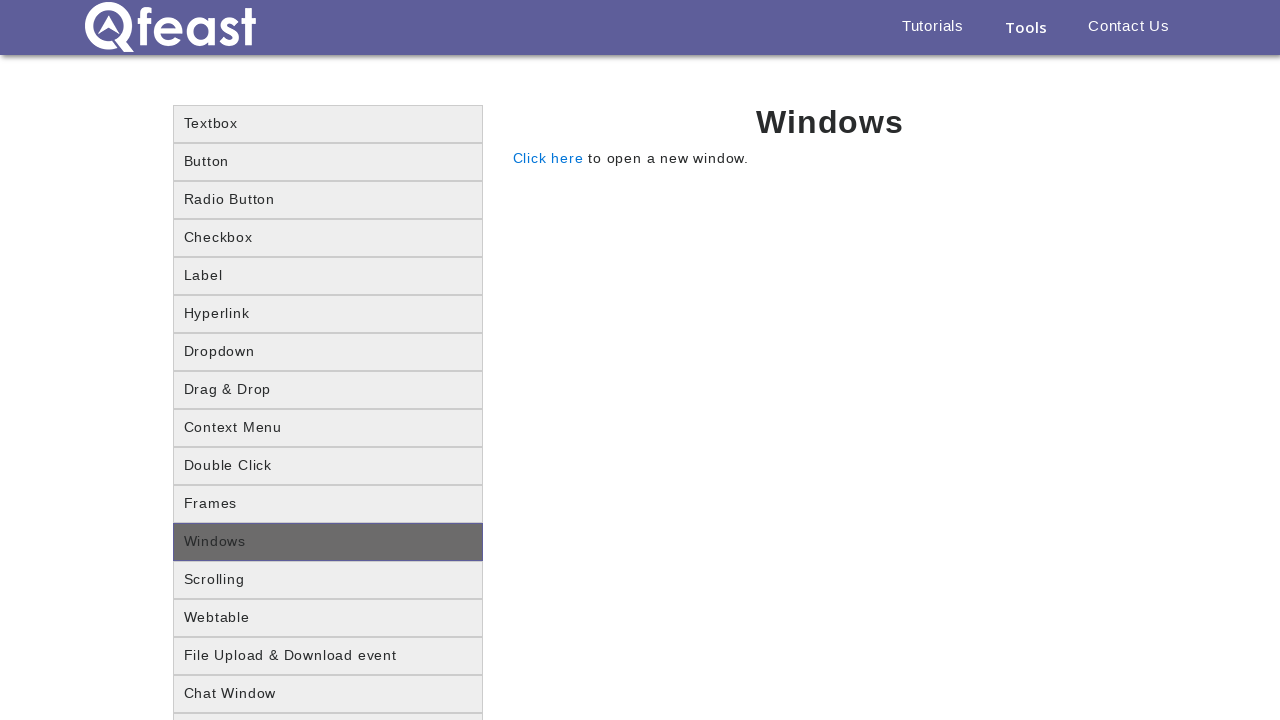

Clicked link to open new window at (548, 158) on xpath=//a[text()='Click here']
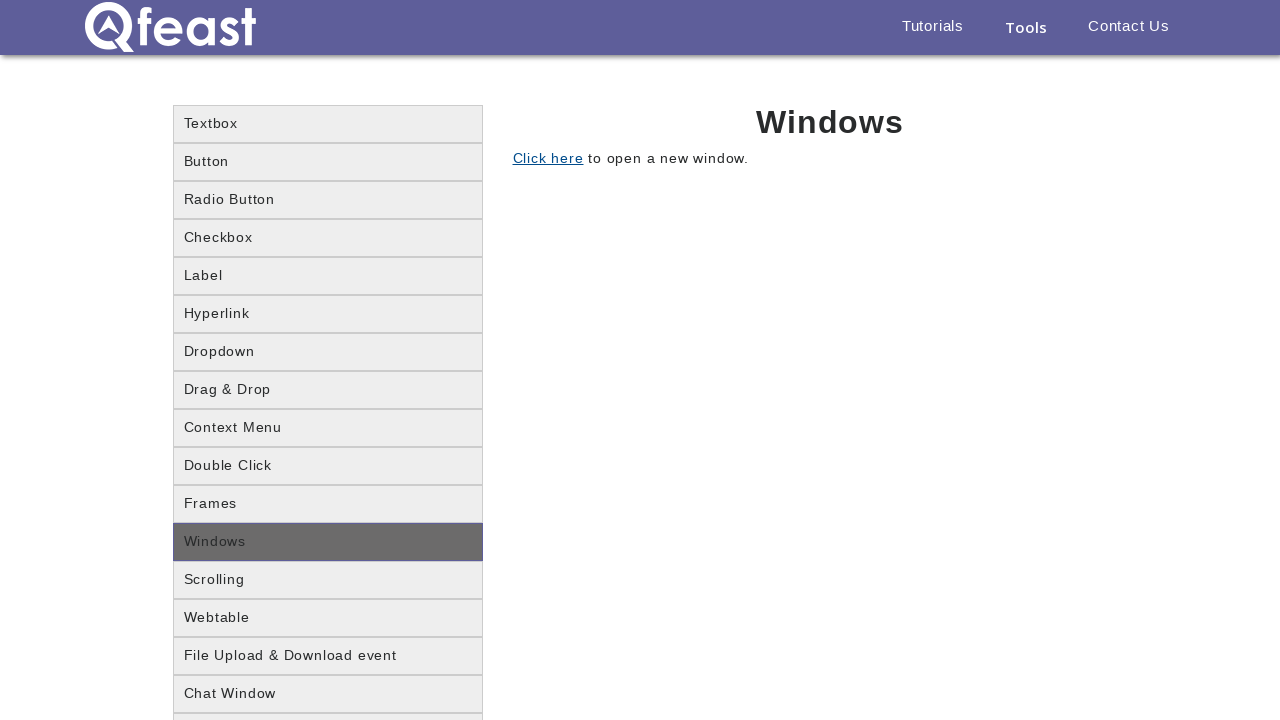

New window opened and captured
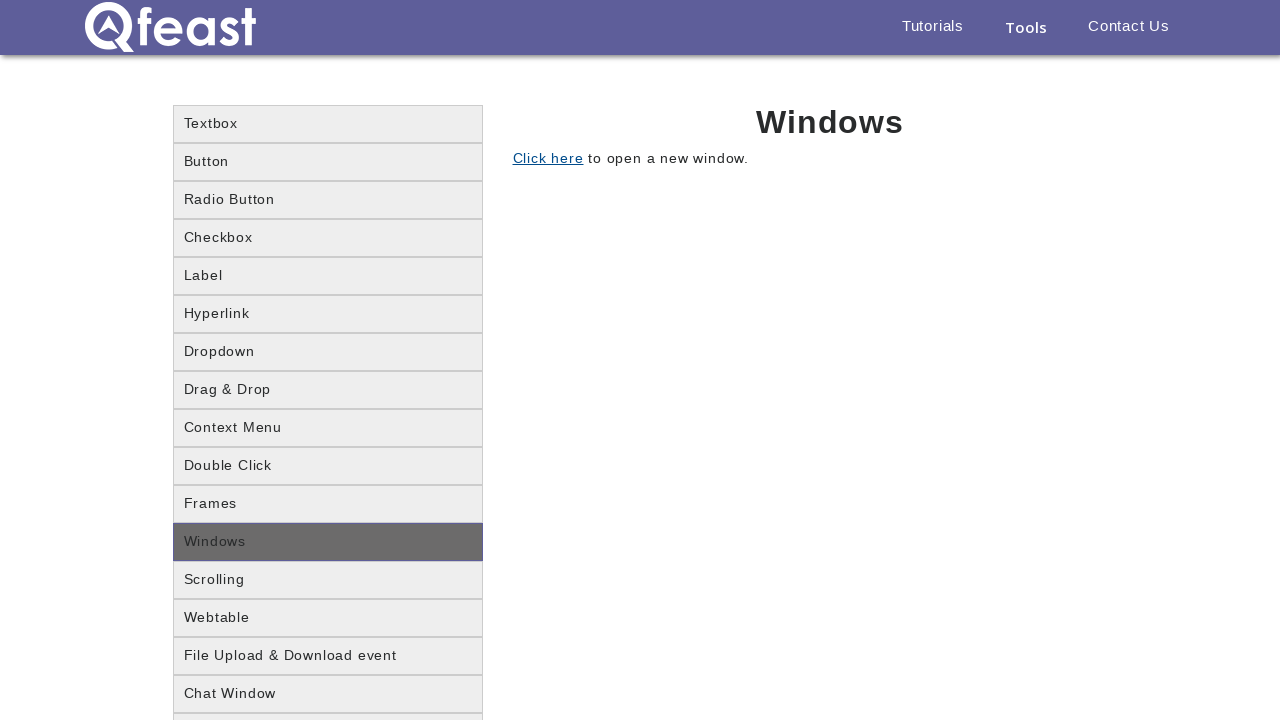

New window page loaded completely
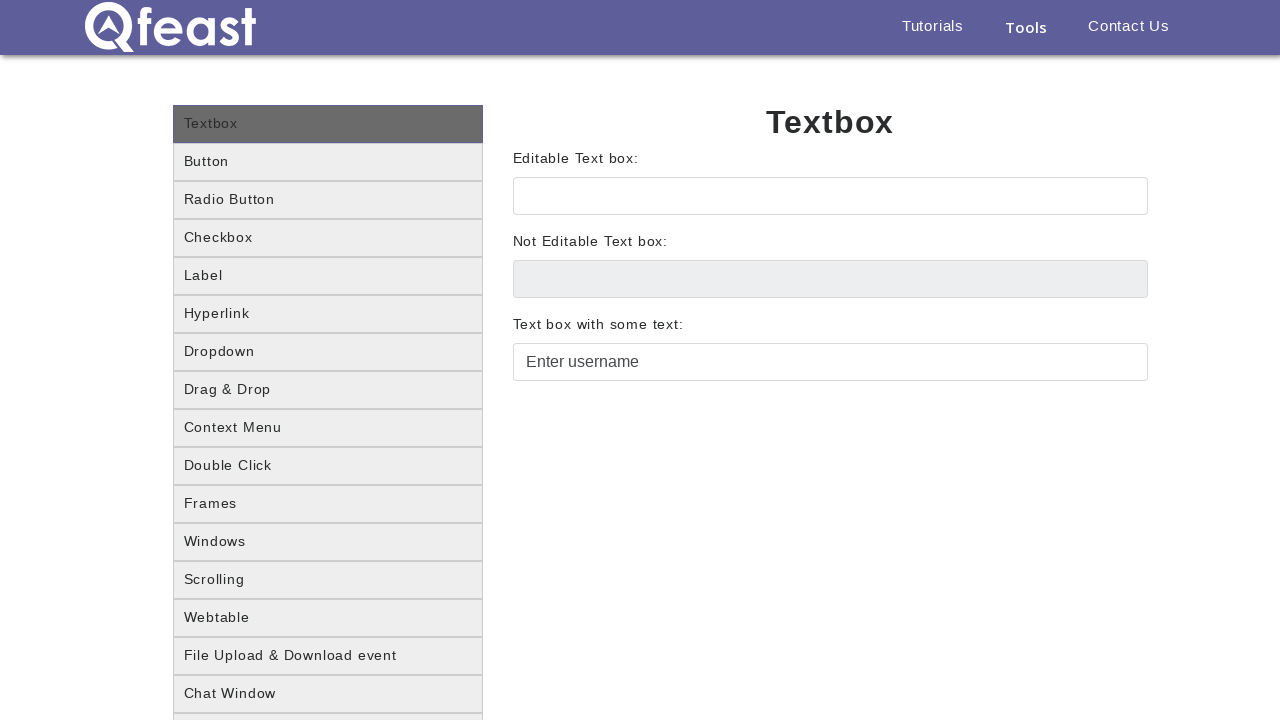

Closed the new window
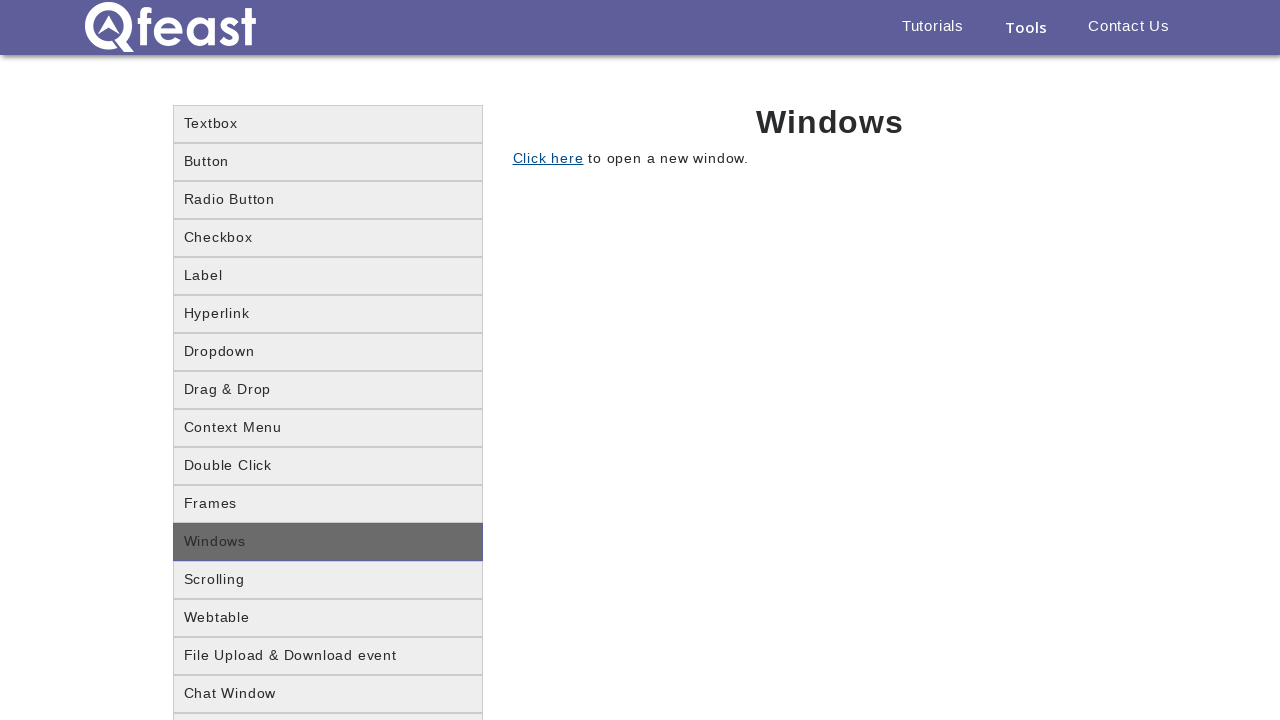

Focus returned to original window after closing popup
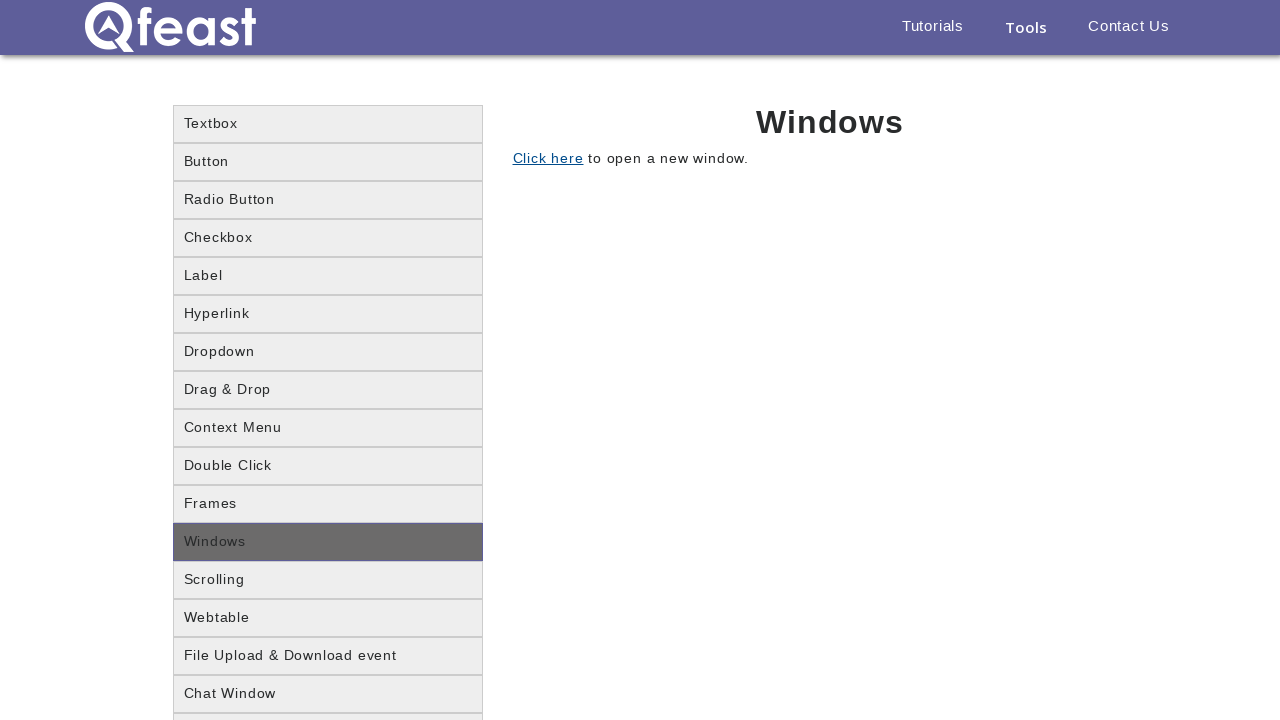

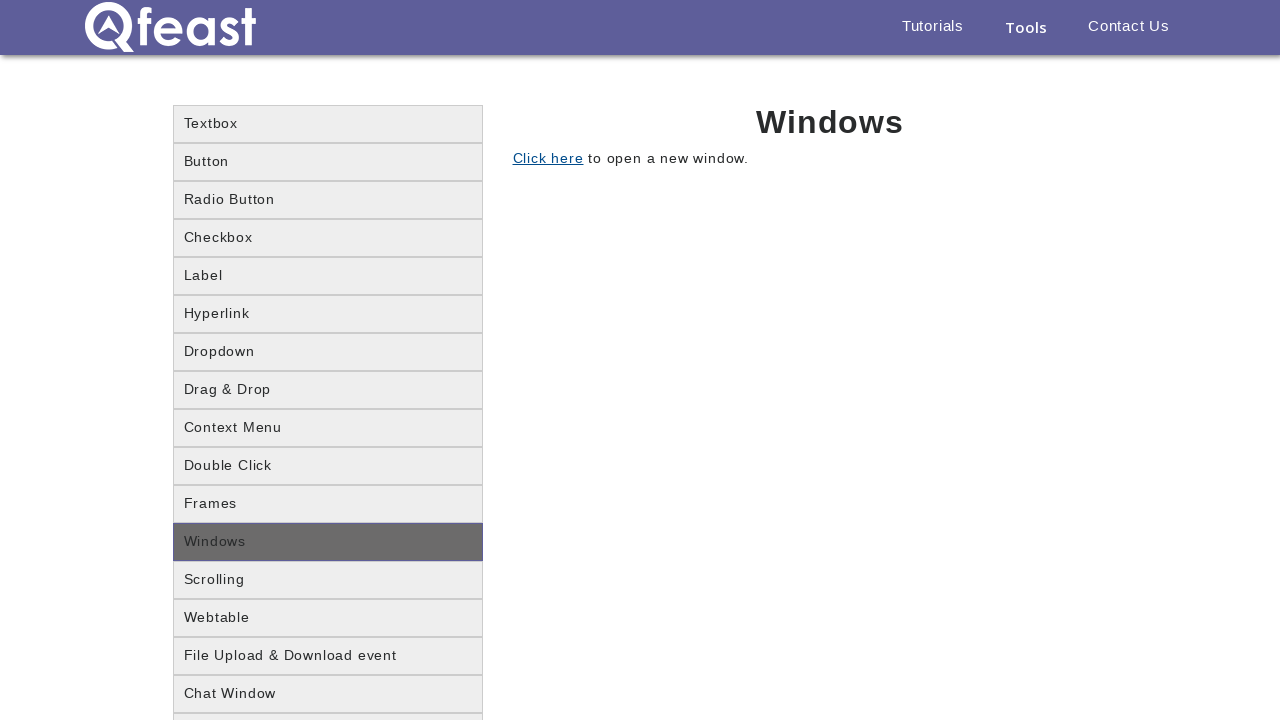